Tests hotel listing functionality by clicking the hotel list button and verifying that hotels are displayed on the page

Starting URL: http://hotel-v3.progmasters.hu/

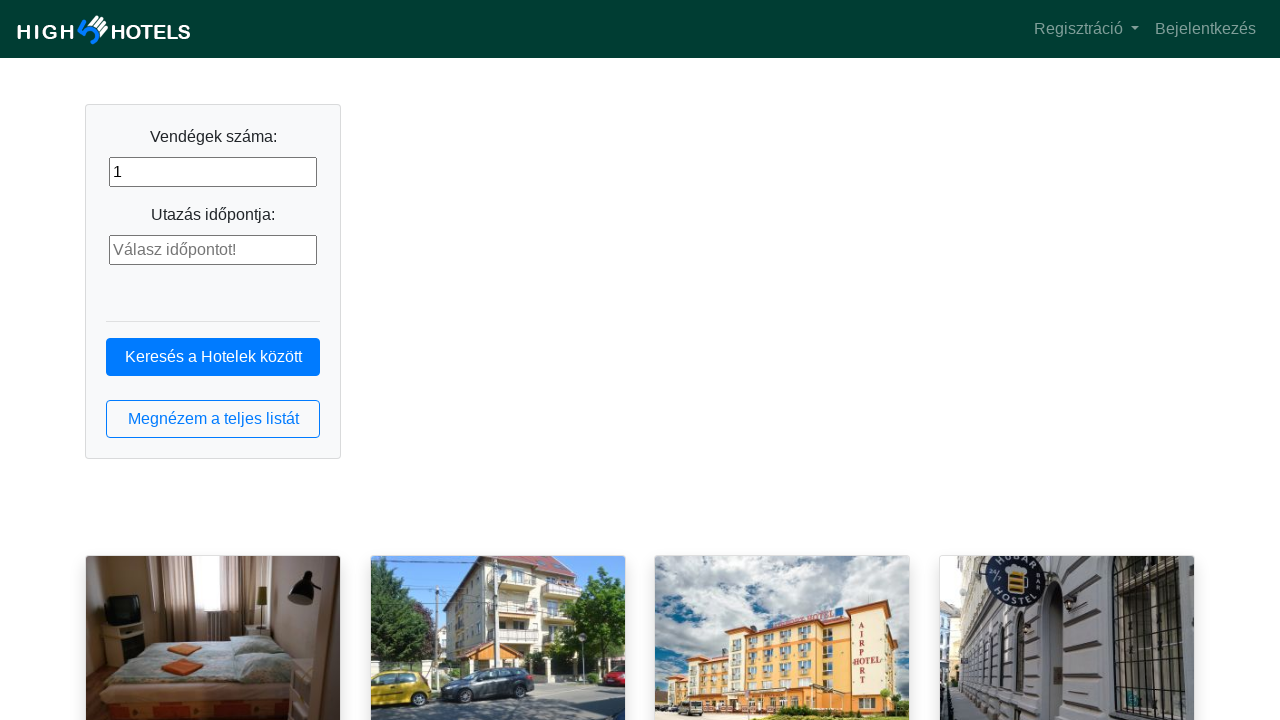

Clicked hotel list button at (213, 419) on button.btn.btn-outline-primary.btn-block
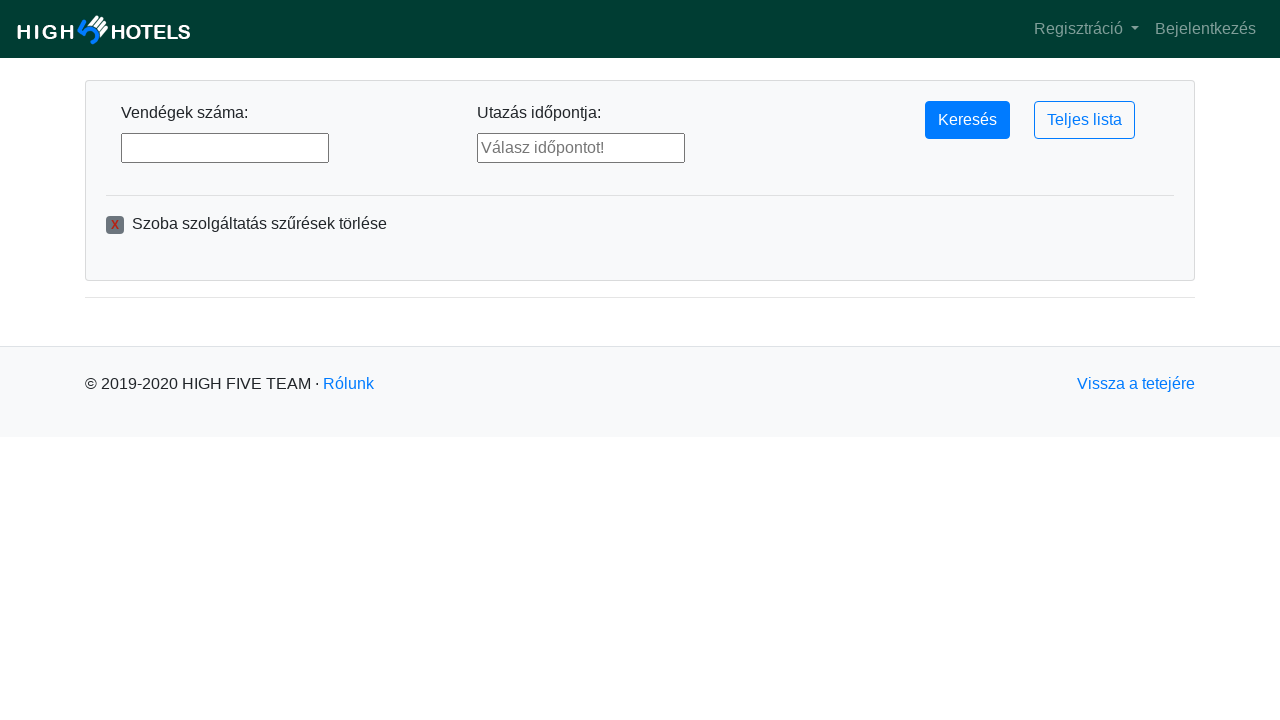

Hotel list items loaded
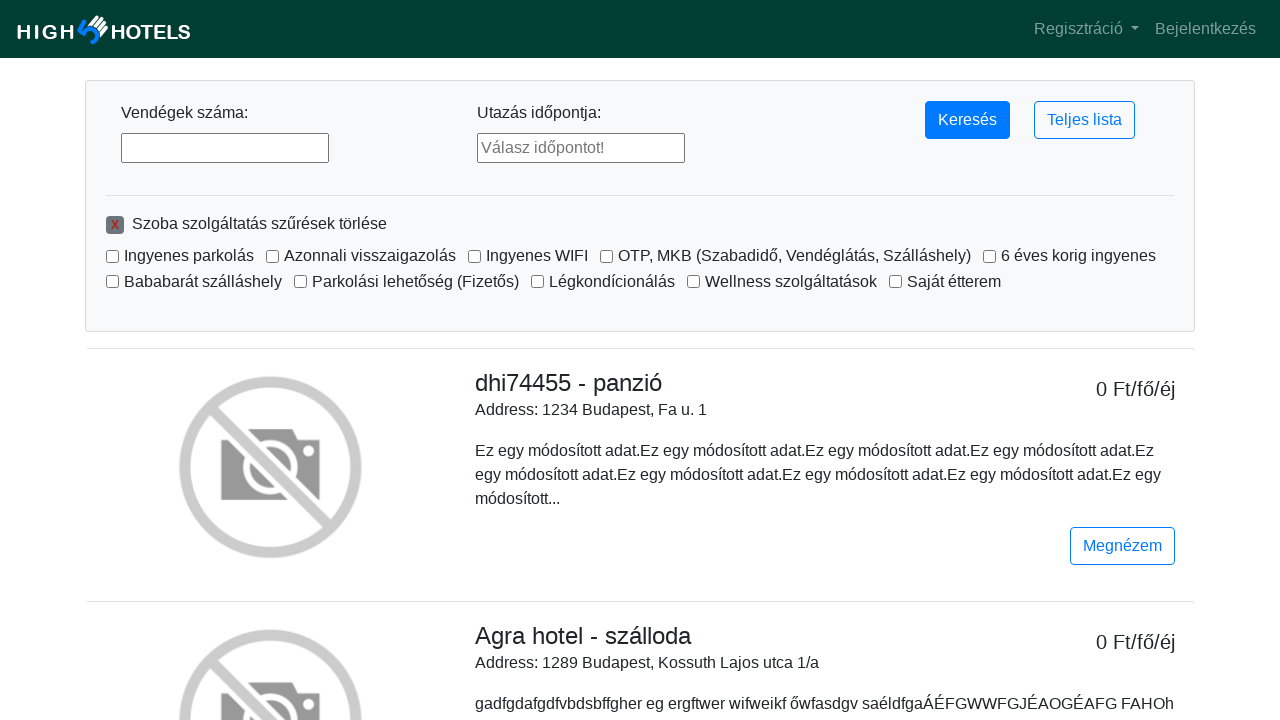

Located hotel item elements
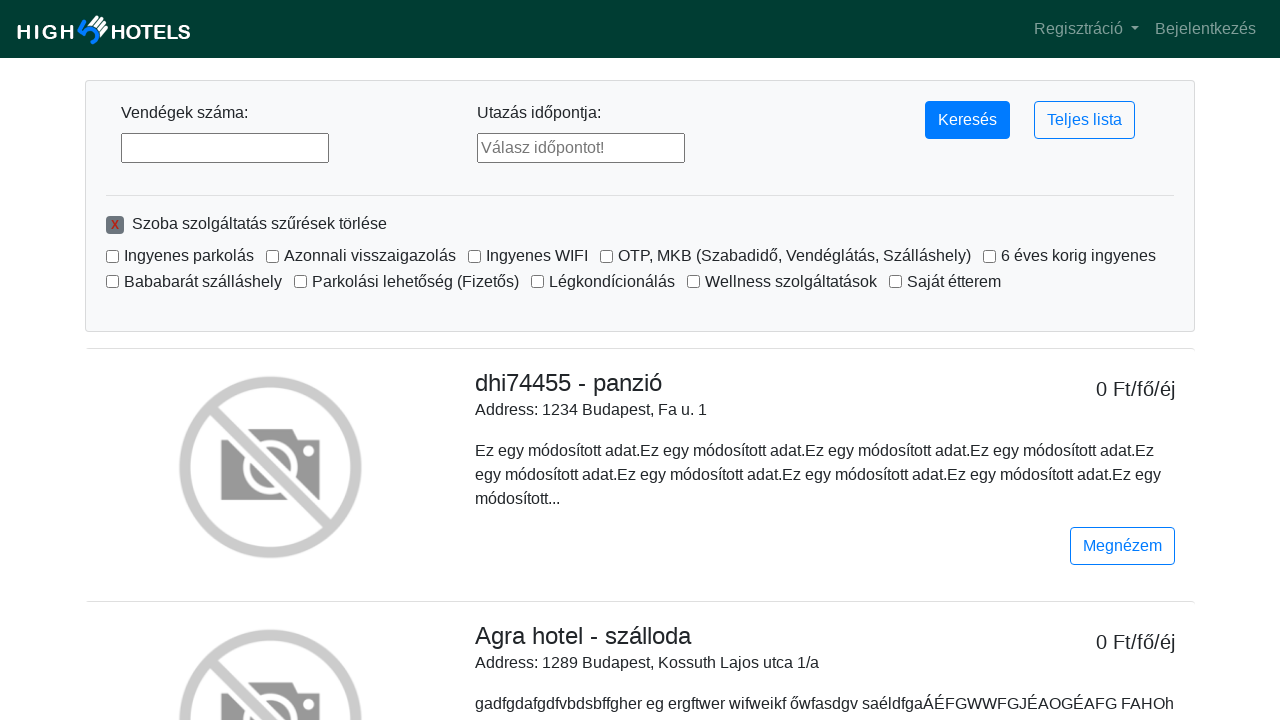

First hotel item is visible and ready
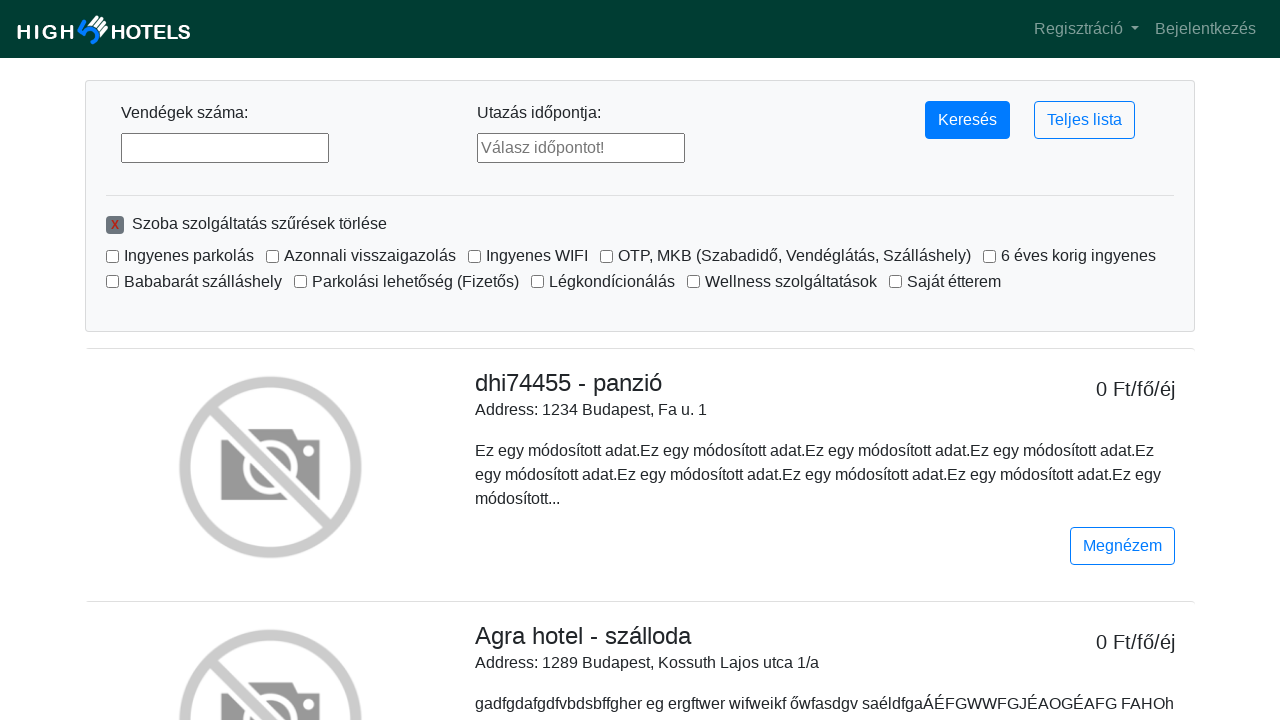

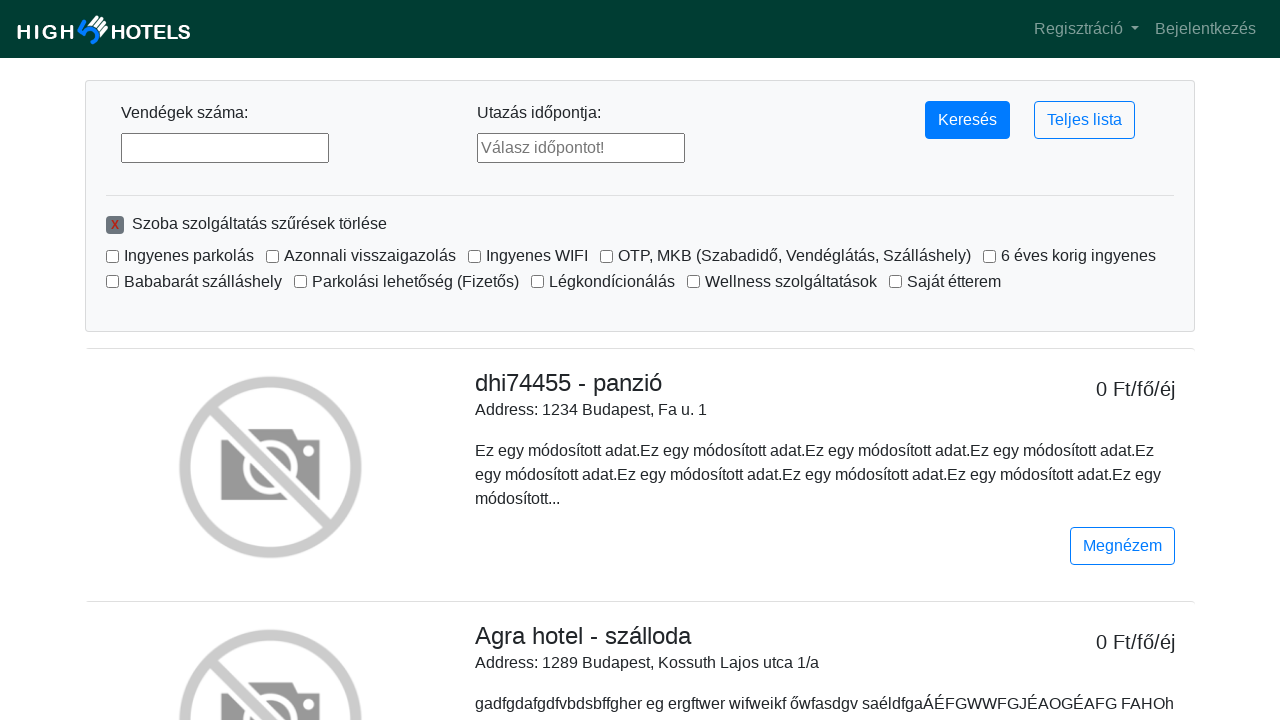